Tests user registration with valid information by filling all required fields and submitting the registration form

Starting URL: https://www.sharelane.com/cgi-bin/register.py?page=1&zip_code=67890

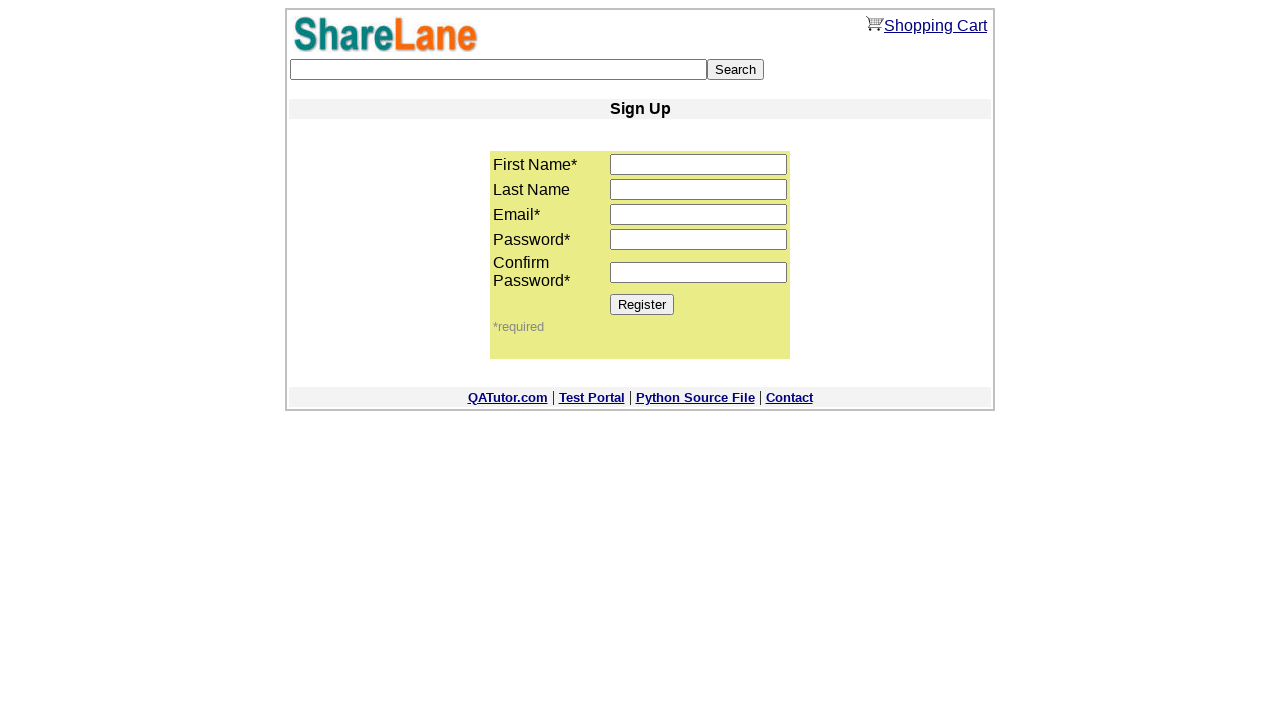

Filled first name field with 'Mark' on input[name='first_name']
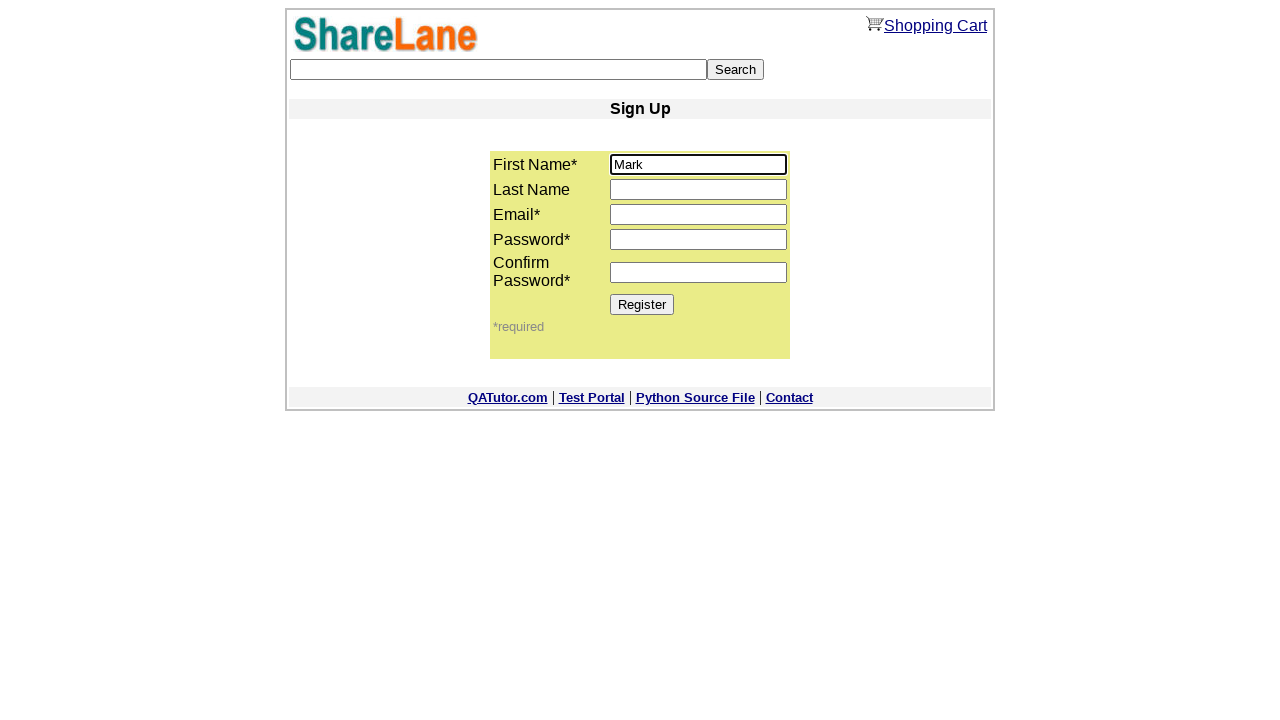

Filled last name field with 'Tester' on input[name='last_name']
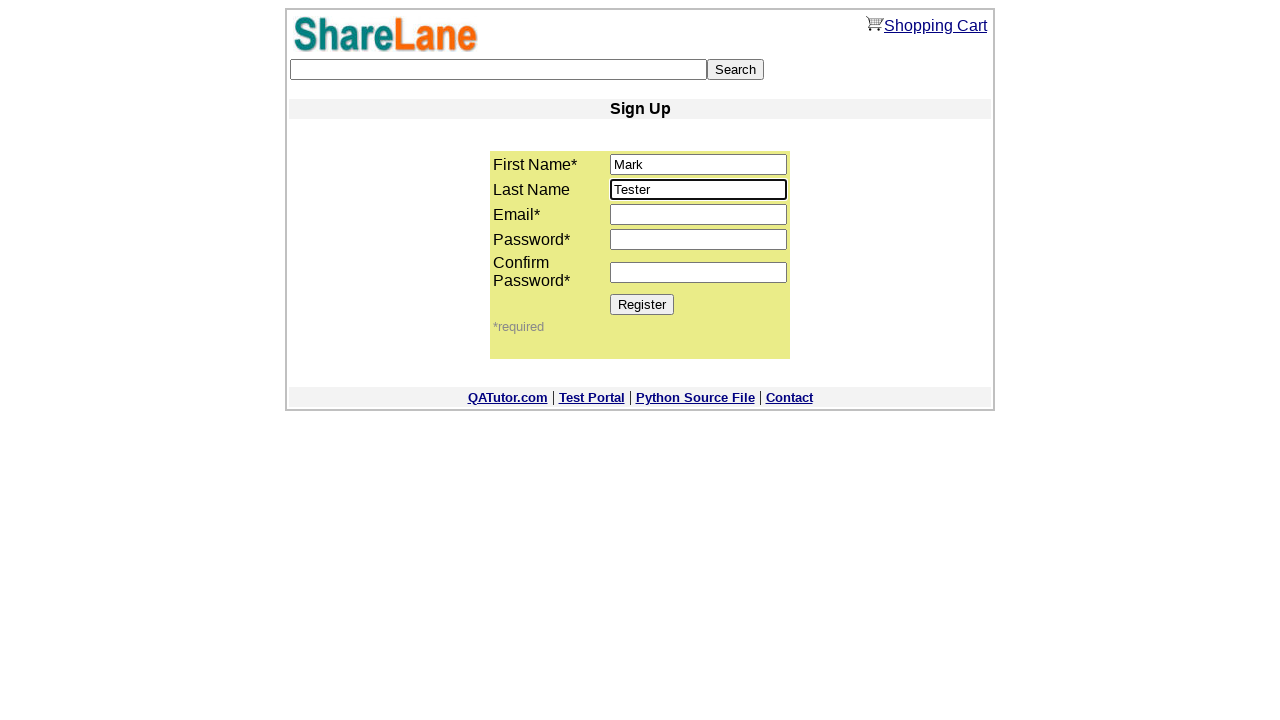

Filled email field with 'testuser8472@gmail.com' on input[name='email']
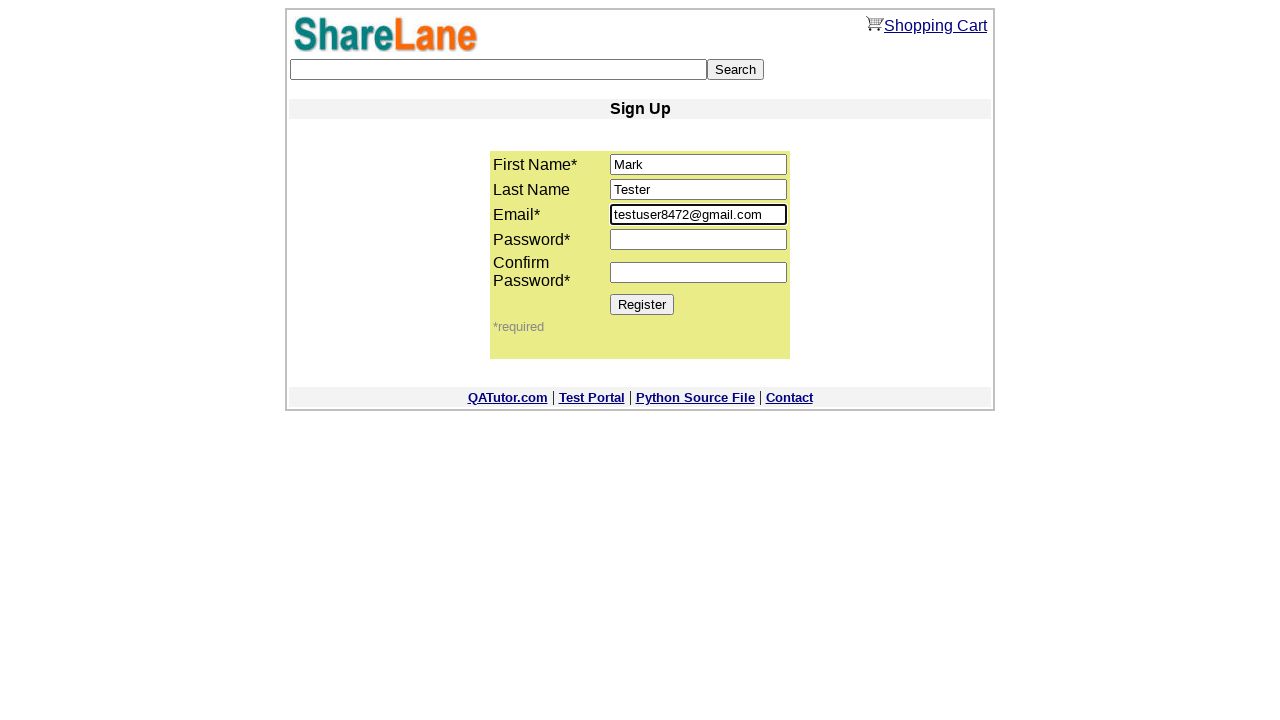

Filled password field with 'securePass123' on input[name='password1']
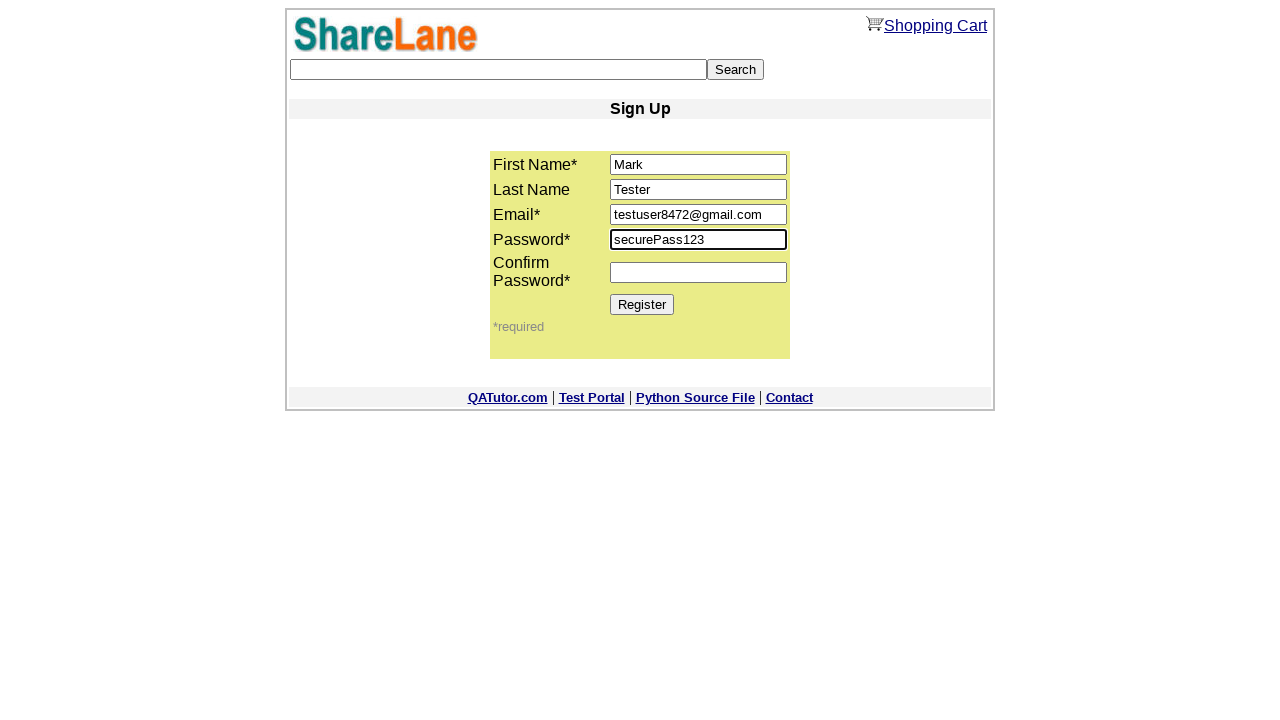

Filled password confirmation field with 'securePass123' on input[name='password2']
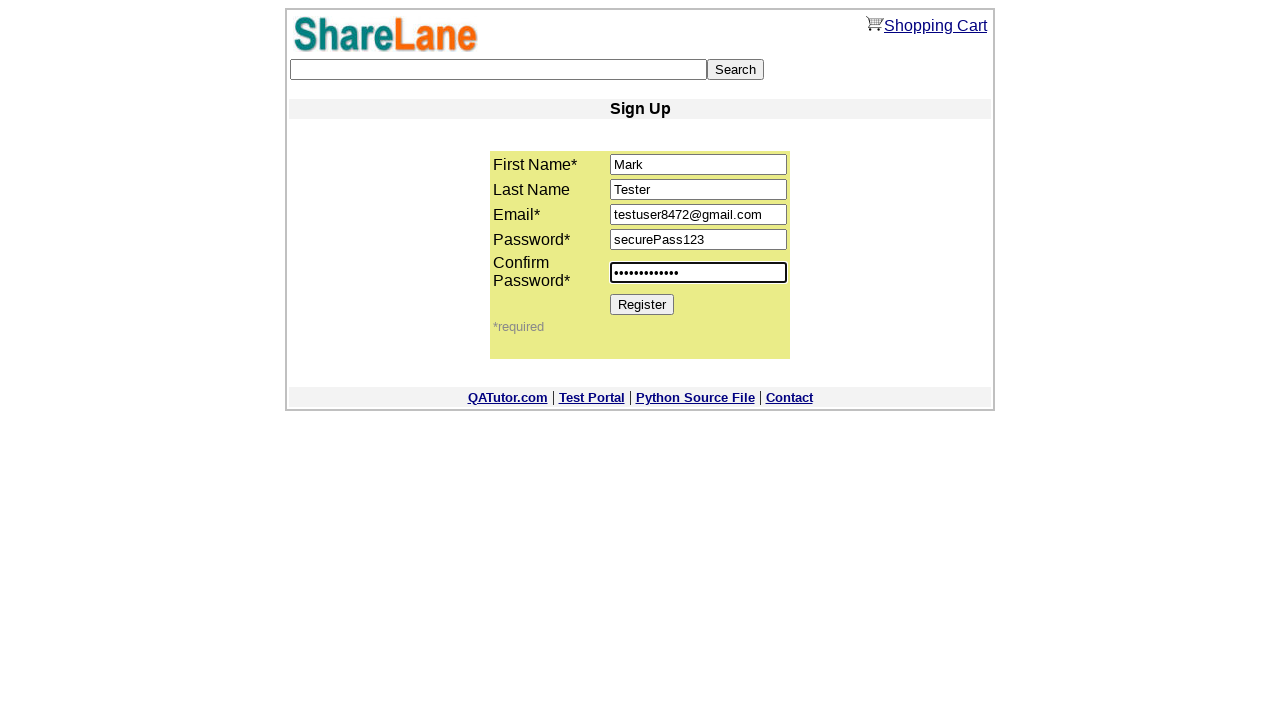

Clicked Register button to submit the registration form at (642, 304) on input[value='Register']
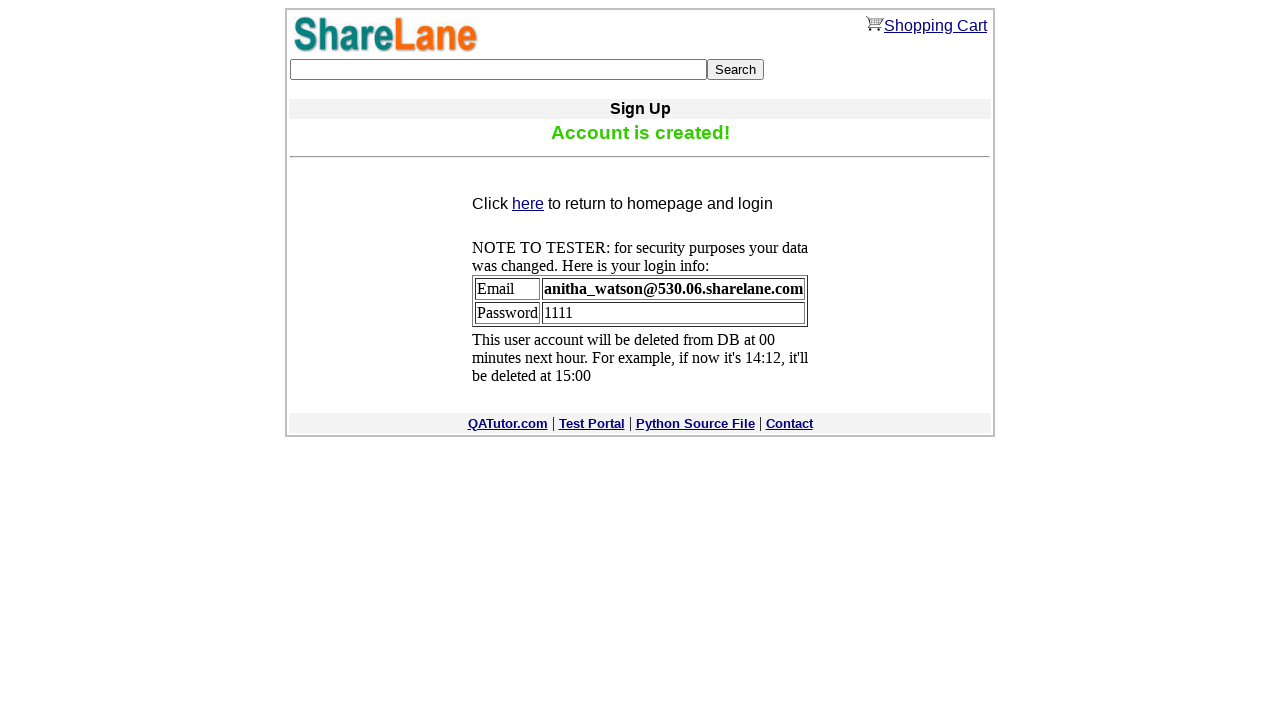

Registration confirmation message displayed successfully
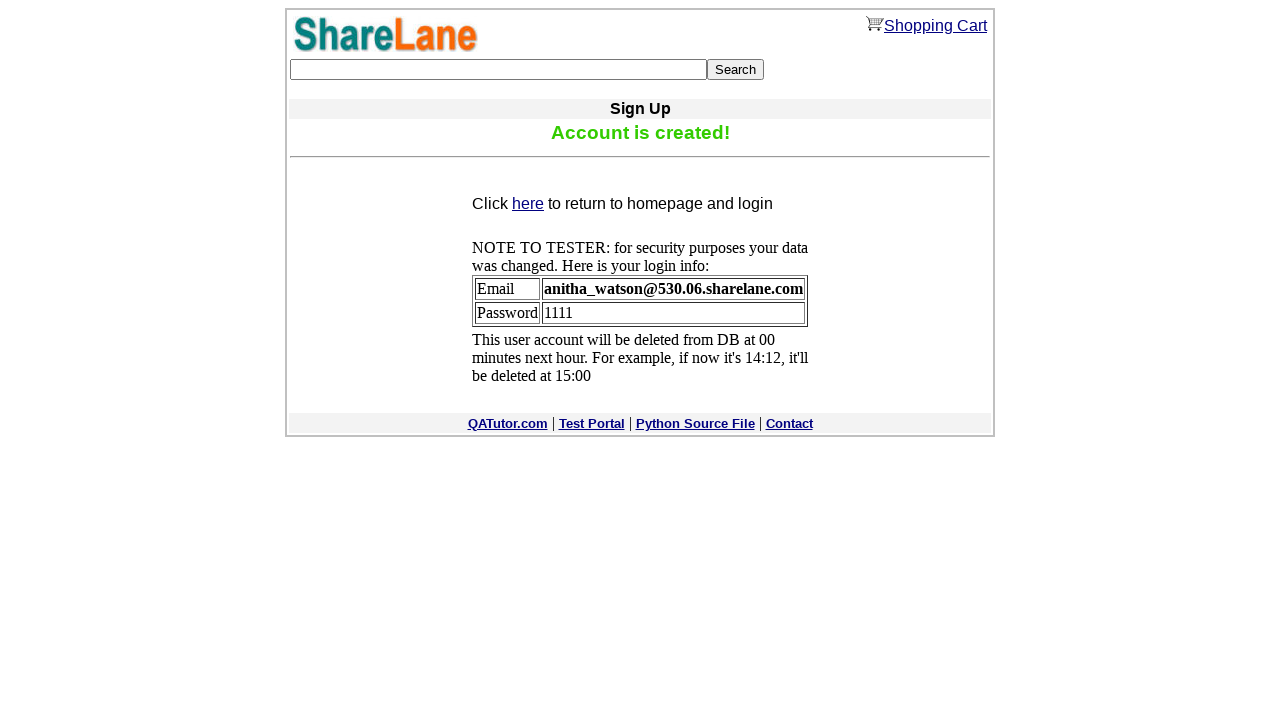

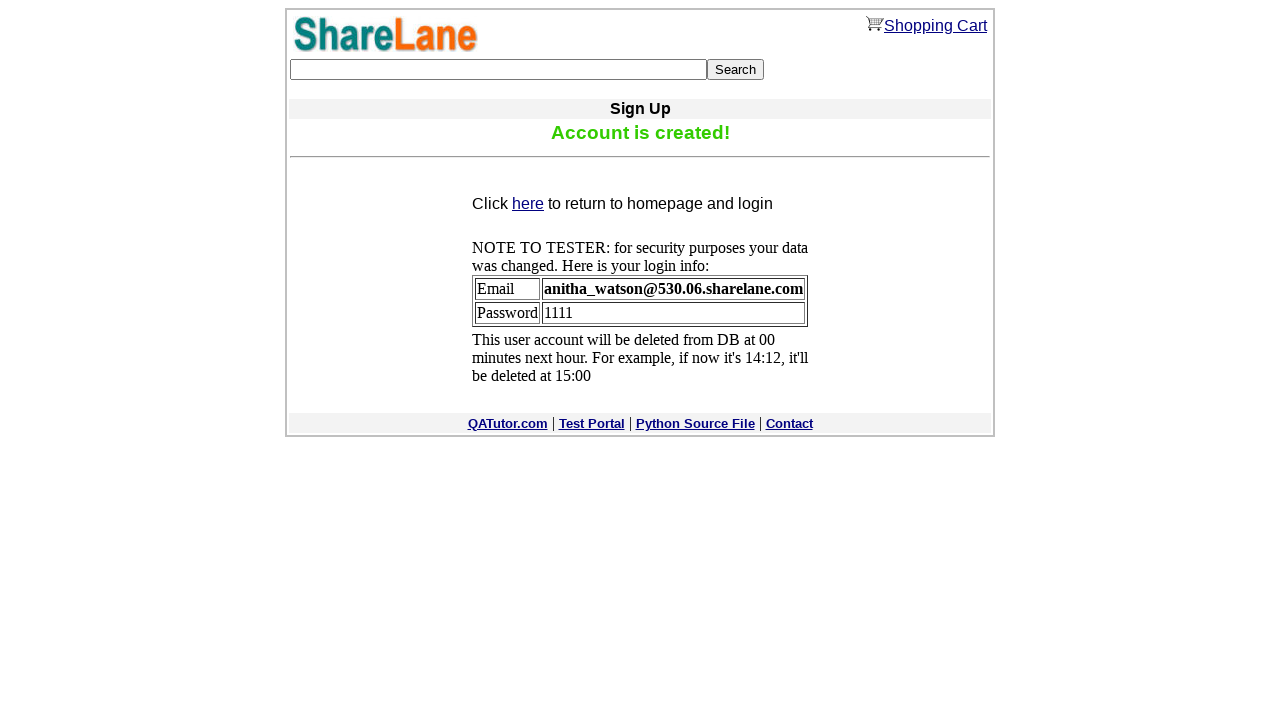